Navigates to the BlazeDemo travel agency homepage and verifies that the welcome title text is present on the page.

Starting URL: https://blazedemo.com/

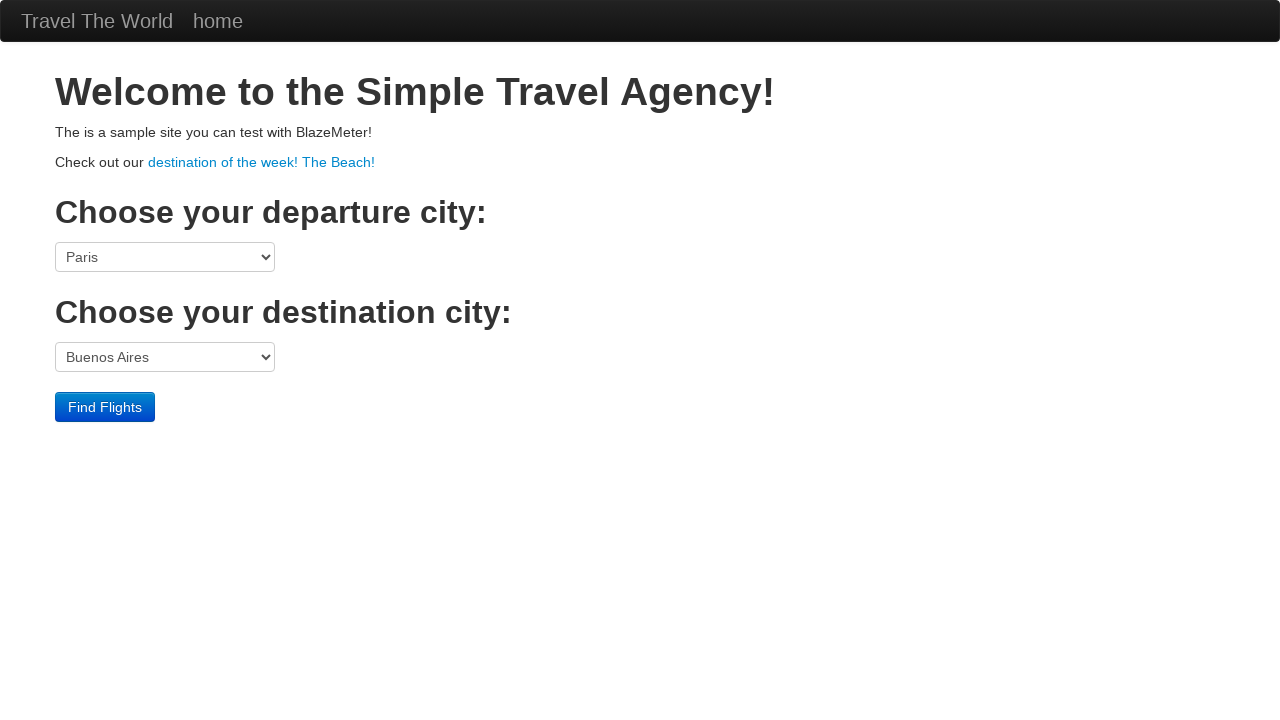

Navigated to BlazeDemo travel agency homepage
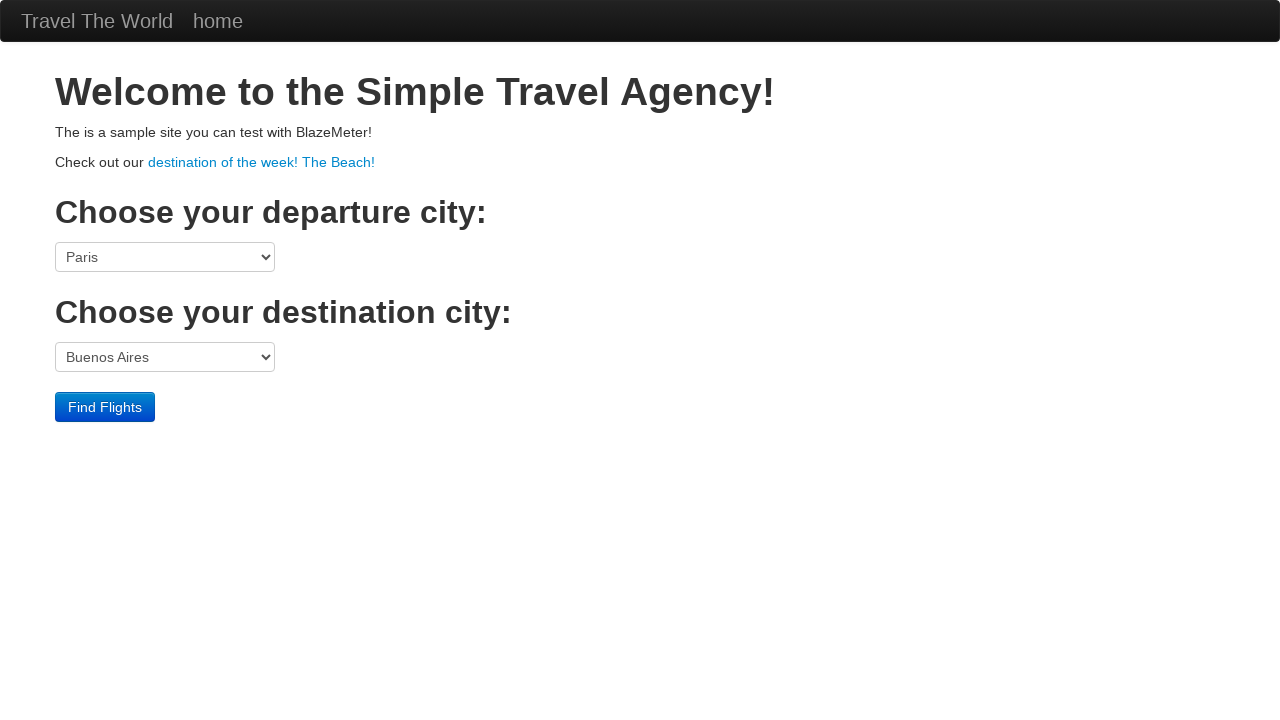

Welcome title text is present on the page
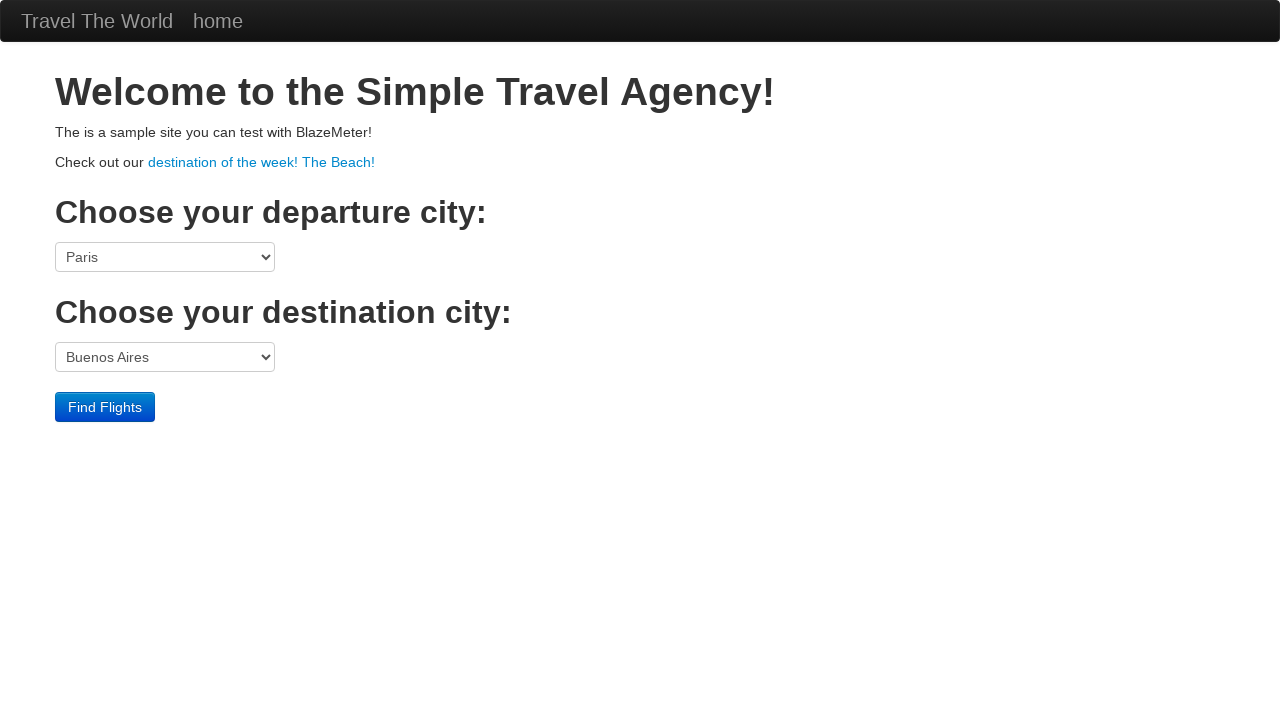

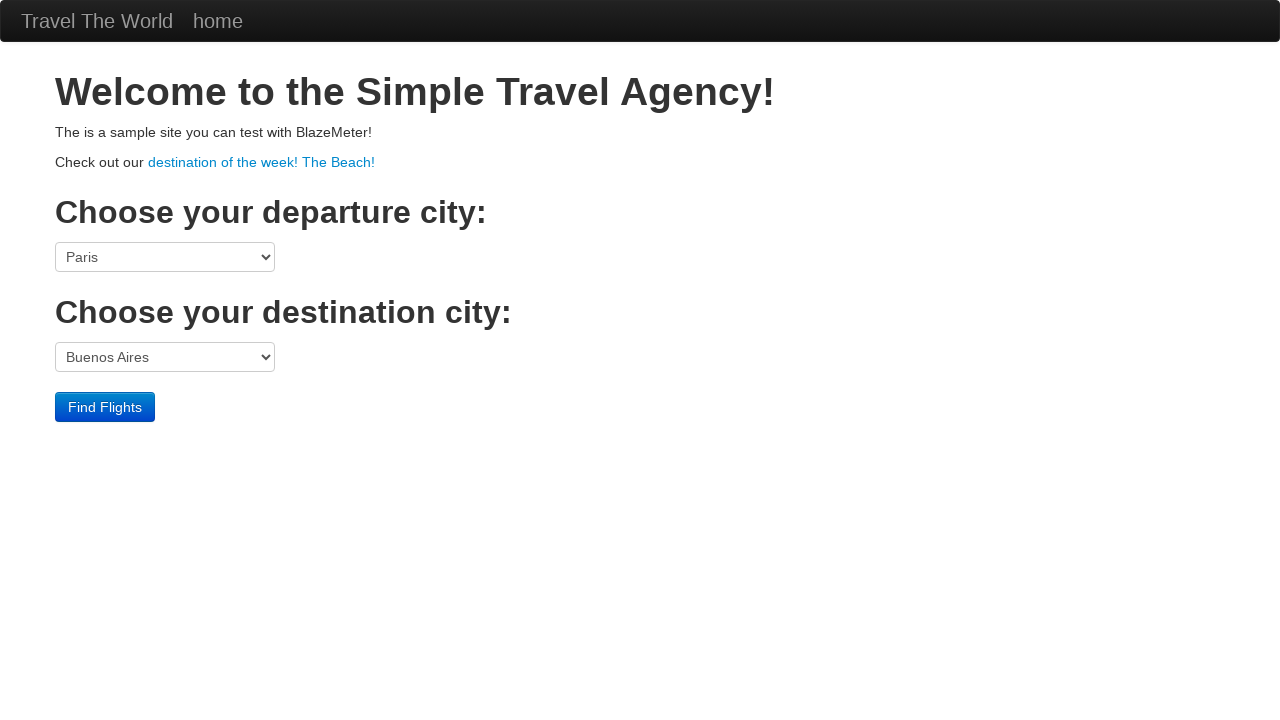